Tests form interaction by selecting Spanish language option and filling in an email field

Starting URL: https://trainingbypackt.github.io/Beginning-Selenium/lesson_3/activity_3_B-1.html

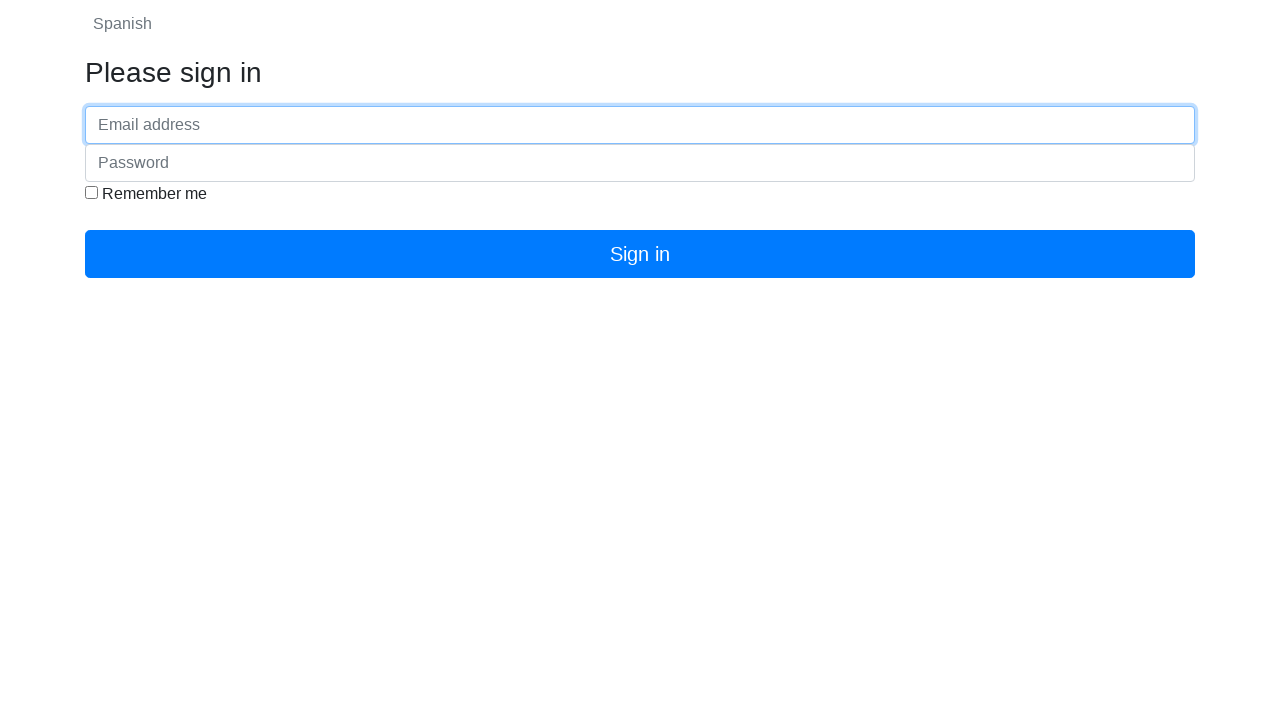

Clicked on Spanish language option at (122, 24) on #spanish
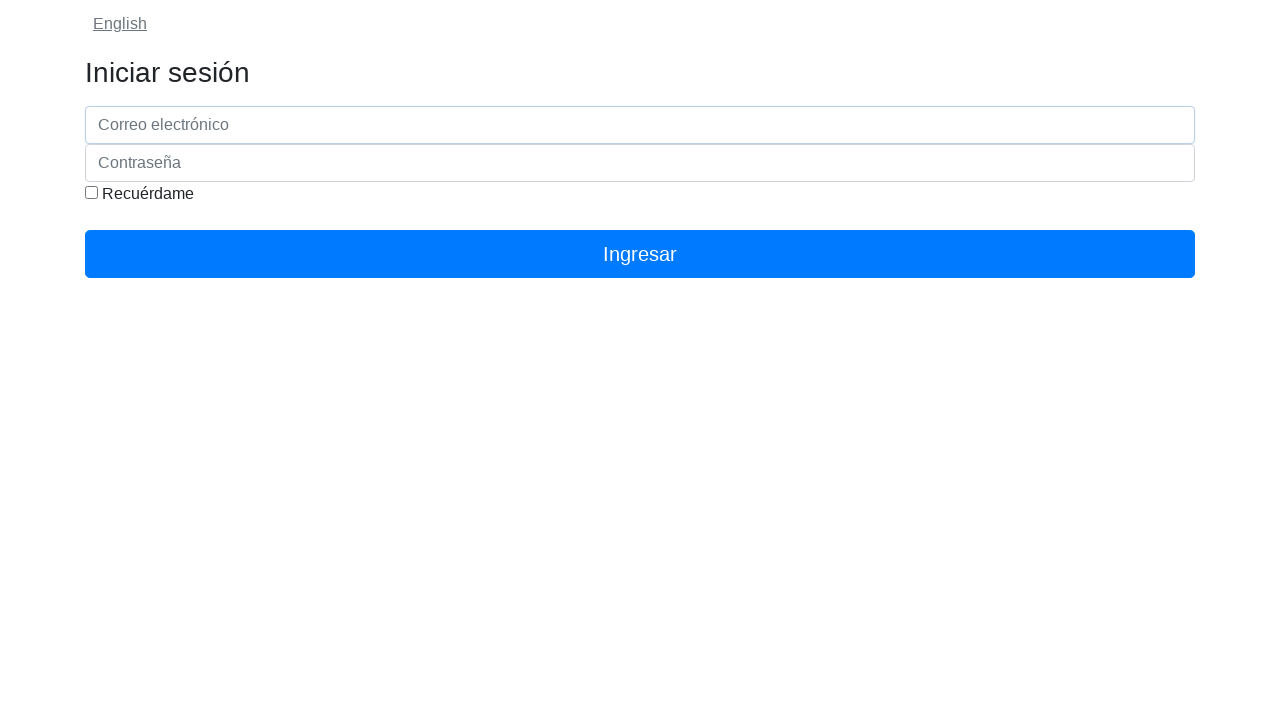

Filled email field with 'email@gmail.com' on #inputEmail
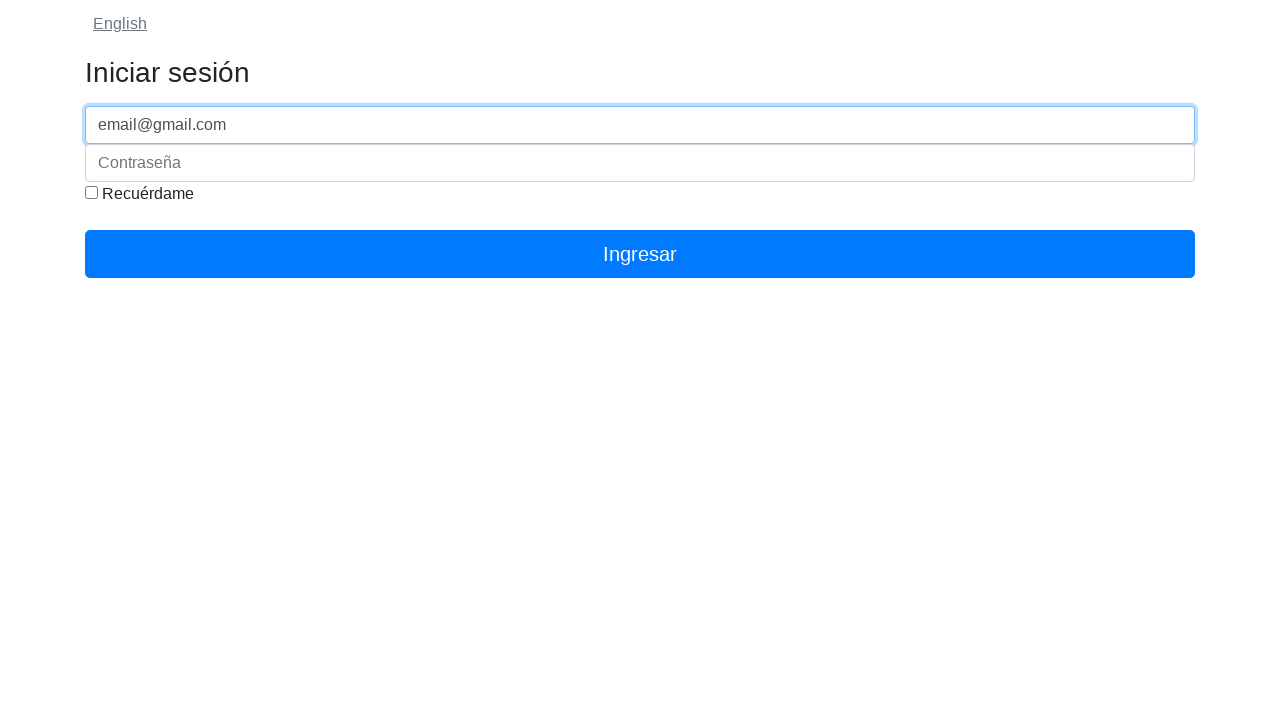

Retrieved email input value for verification
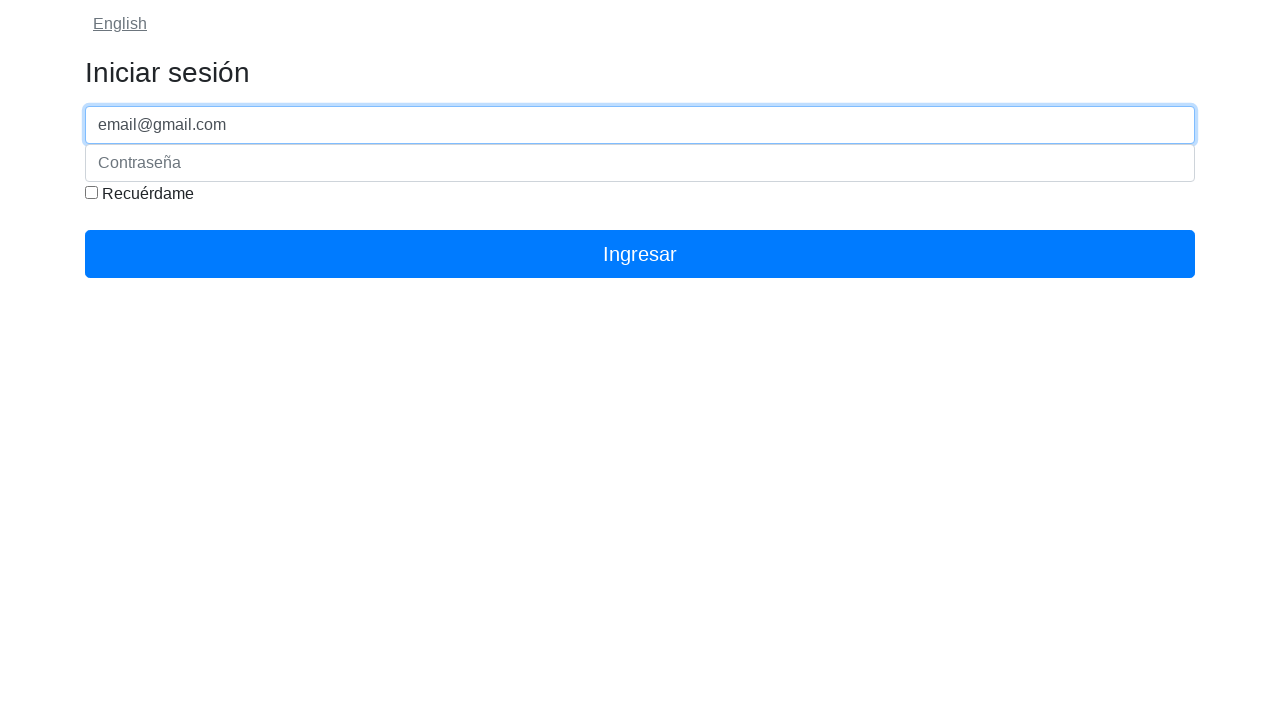

Email verification passed: email@gmail.com was correctly entered
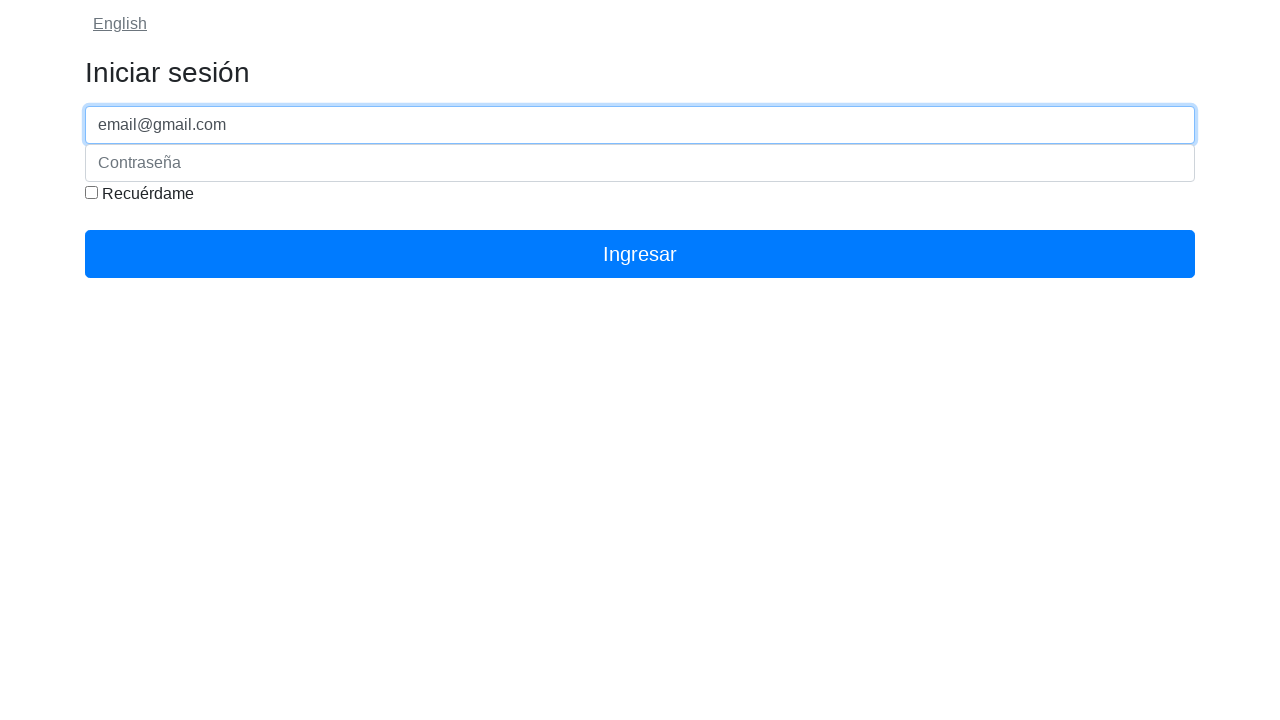

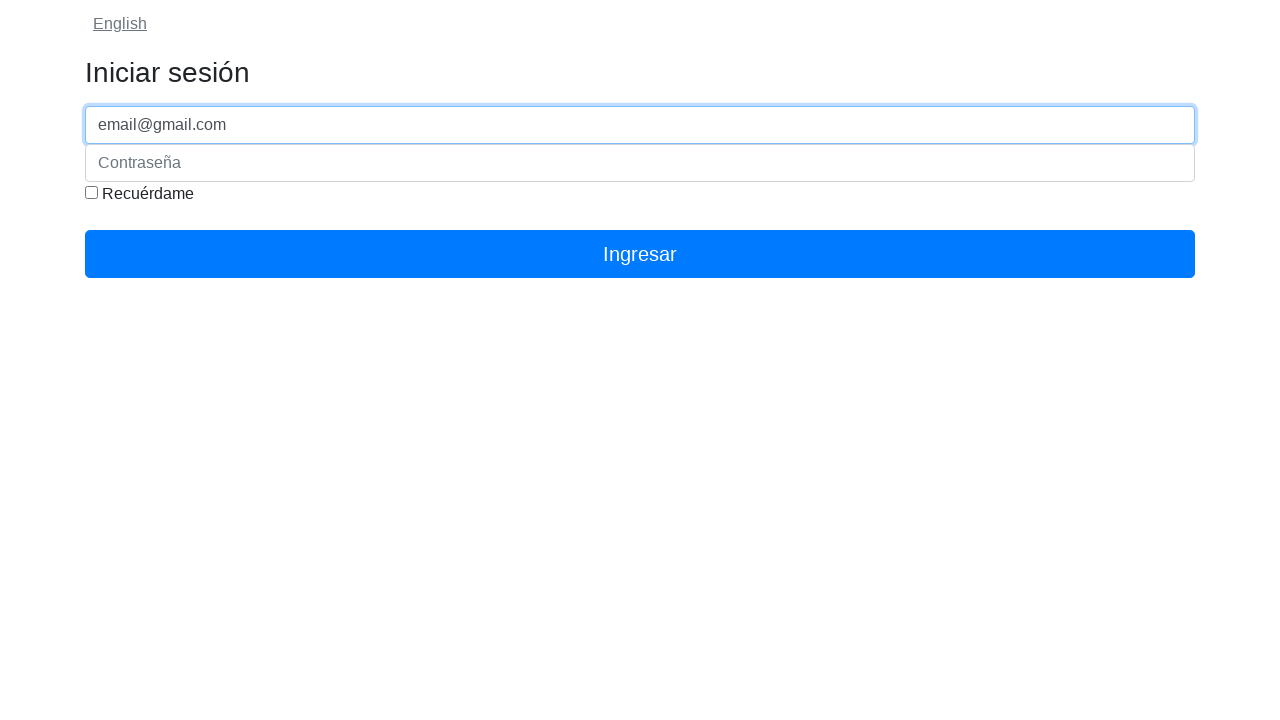